Tests basic form field entry on W3Schools HTML forms page by filling first name and last name fields, then submitting the form

Starting URL: https://www.w3schools.com/html/html_forms.asp

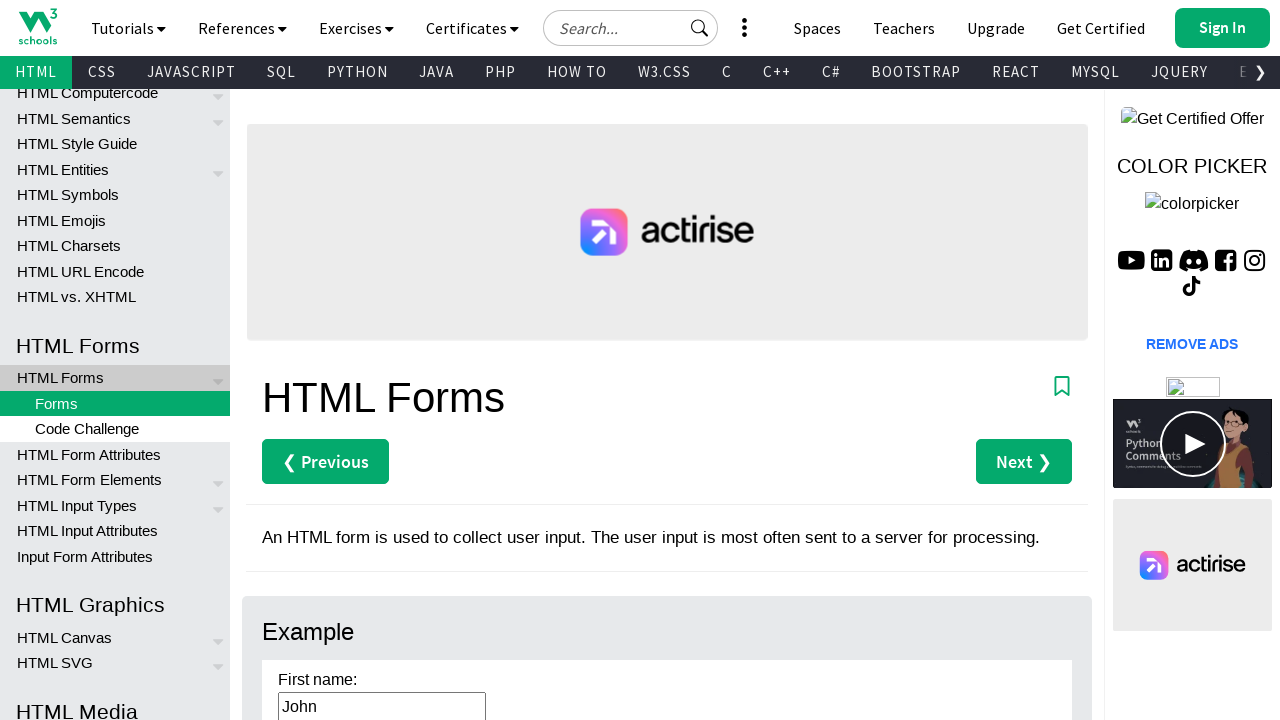

Filled first name field with 'John' on #fname
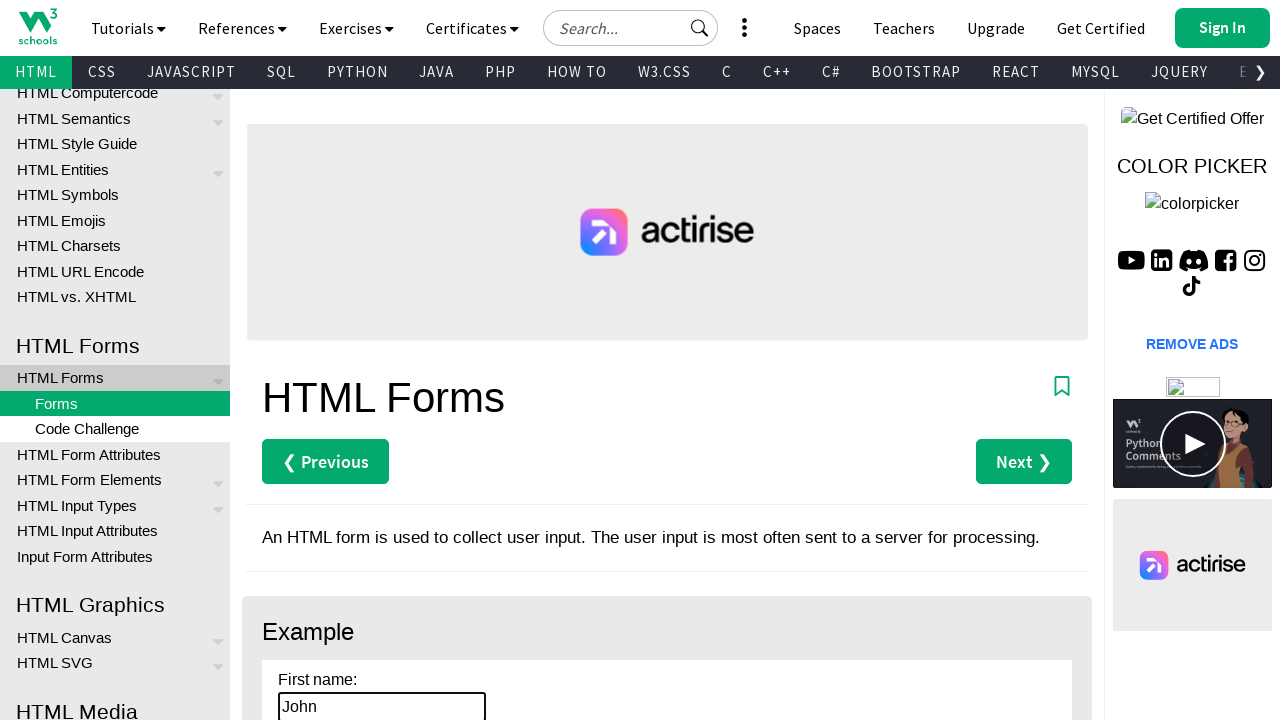

Filled last name field with 'Doe' on #lname
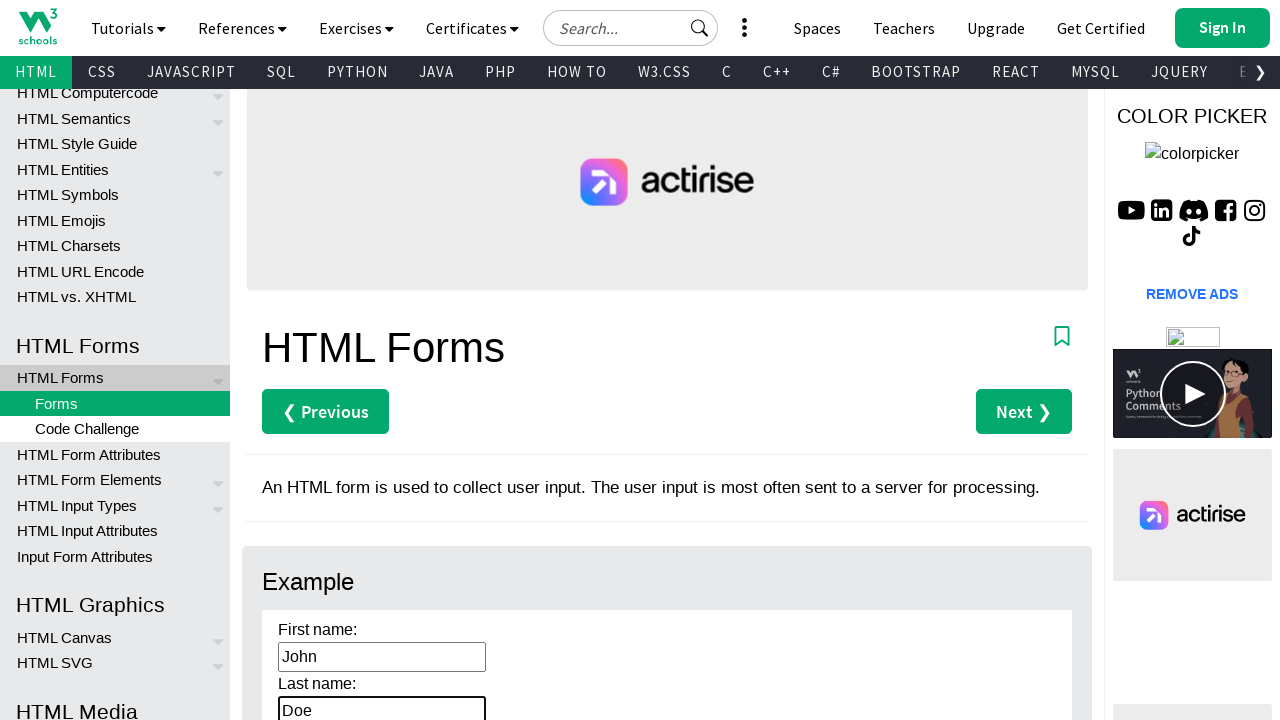

Clicked submit button to submit the form at (311, 360) on input[type='submit']
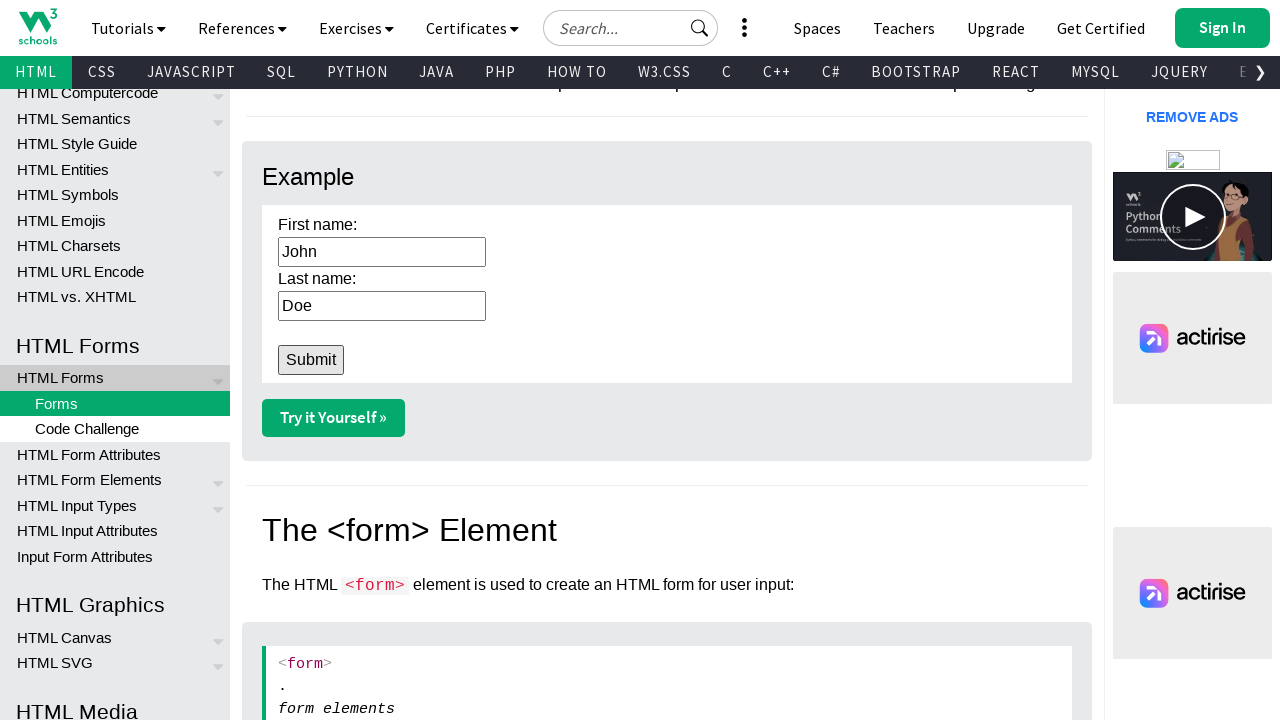

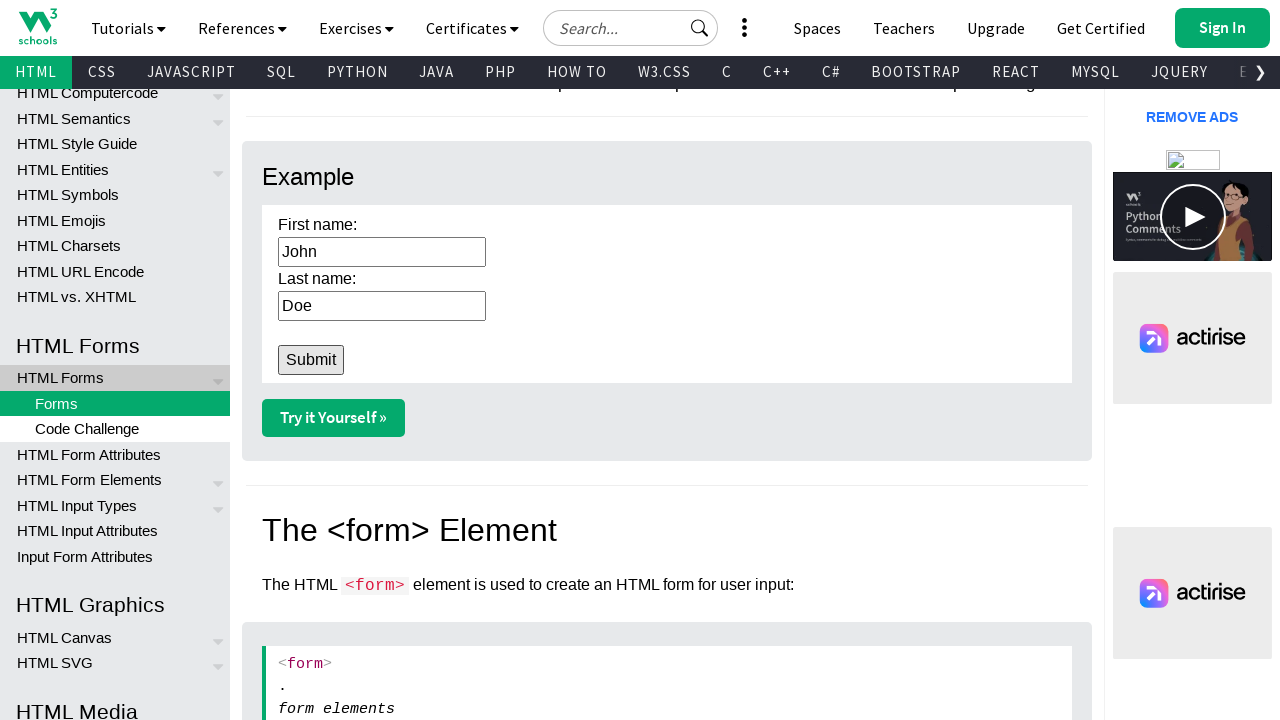